Tests explicit wait functionality by waiting for page title to contain specific text, then clicking on a Dropdown section element on a demo application page.

Starting URL: https://demoapps.qspiders.com/ui?scenario=1

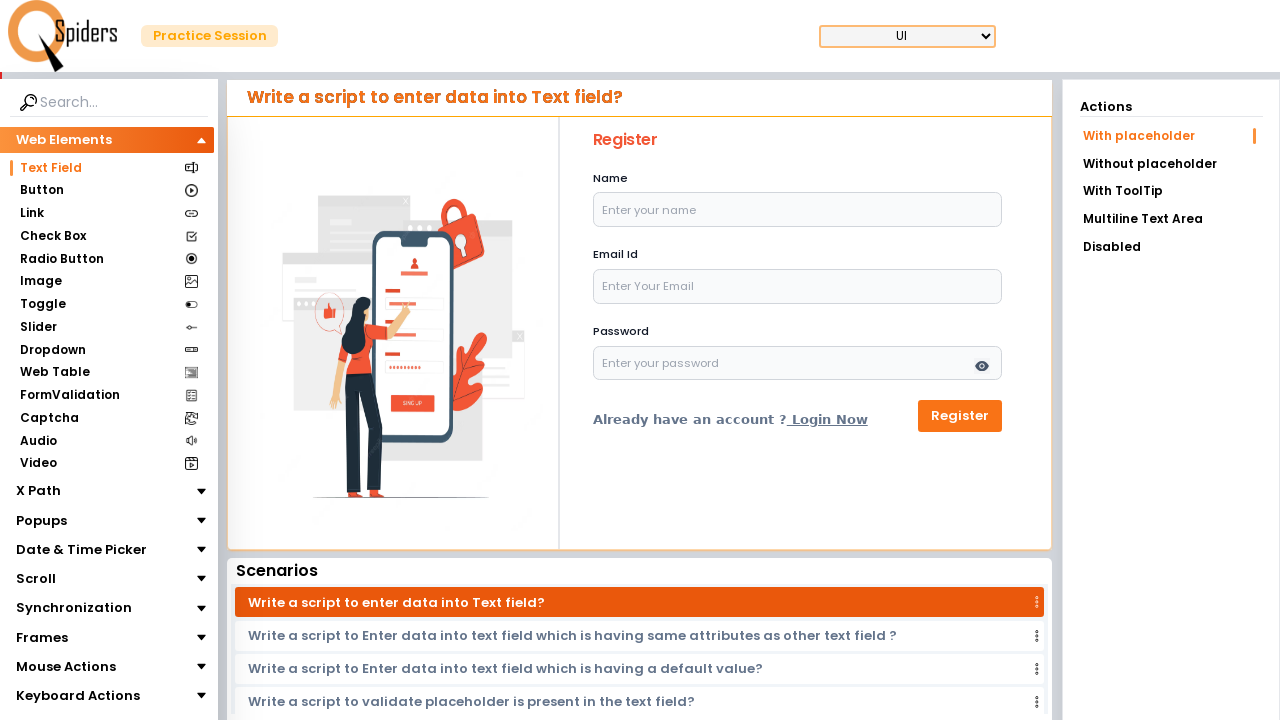

Waited for page title to contain 'Text'
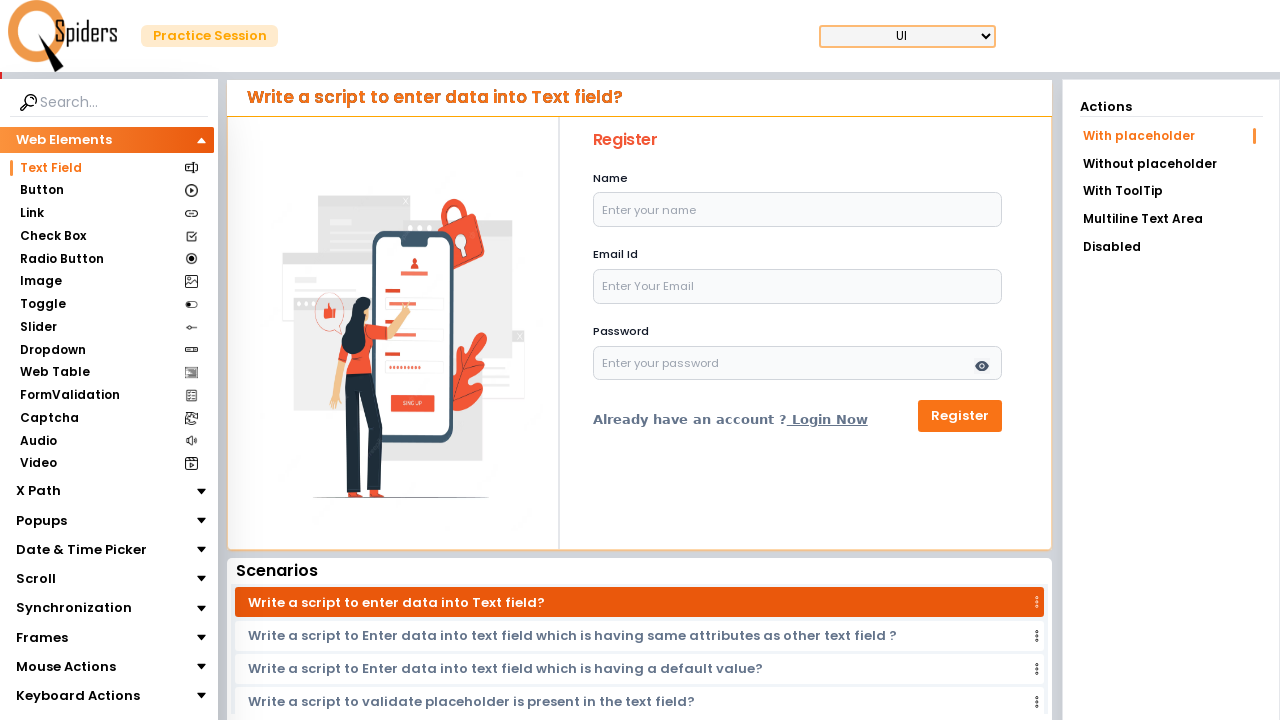

Clicked on the Dropdown section element at (52, 350) on xpath=//section[.='Dropdown']
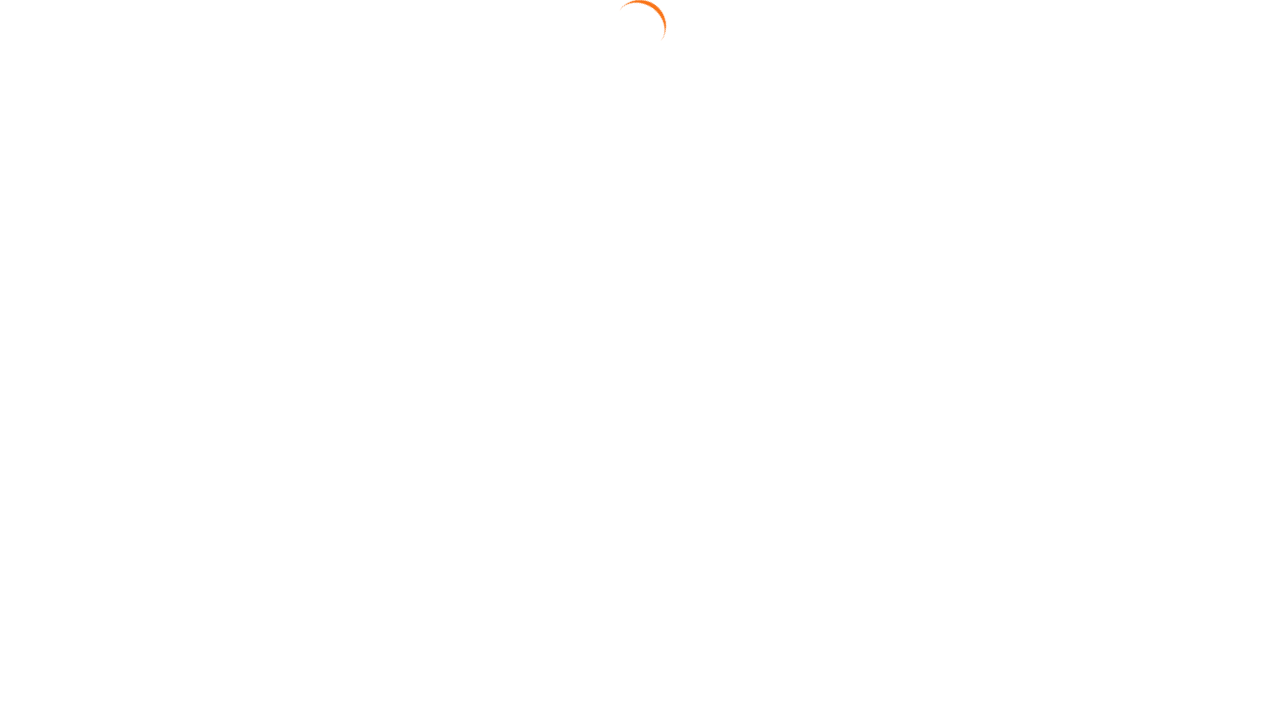

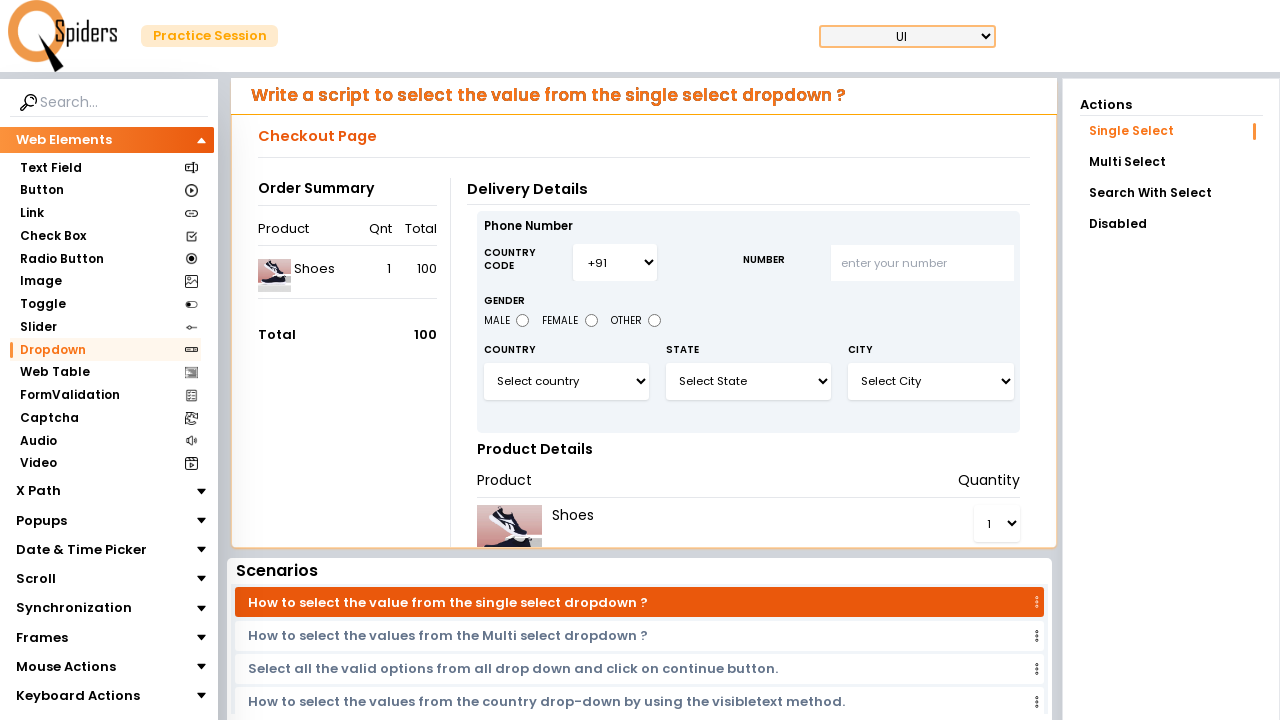